Tests registration form validation by entering password with less than 6 characters and verifying password length error messages

Starting URL: https://alada.vn/tai-khoan/dang-ky.html

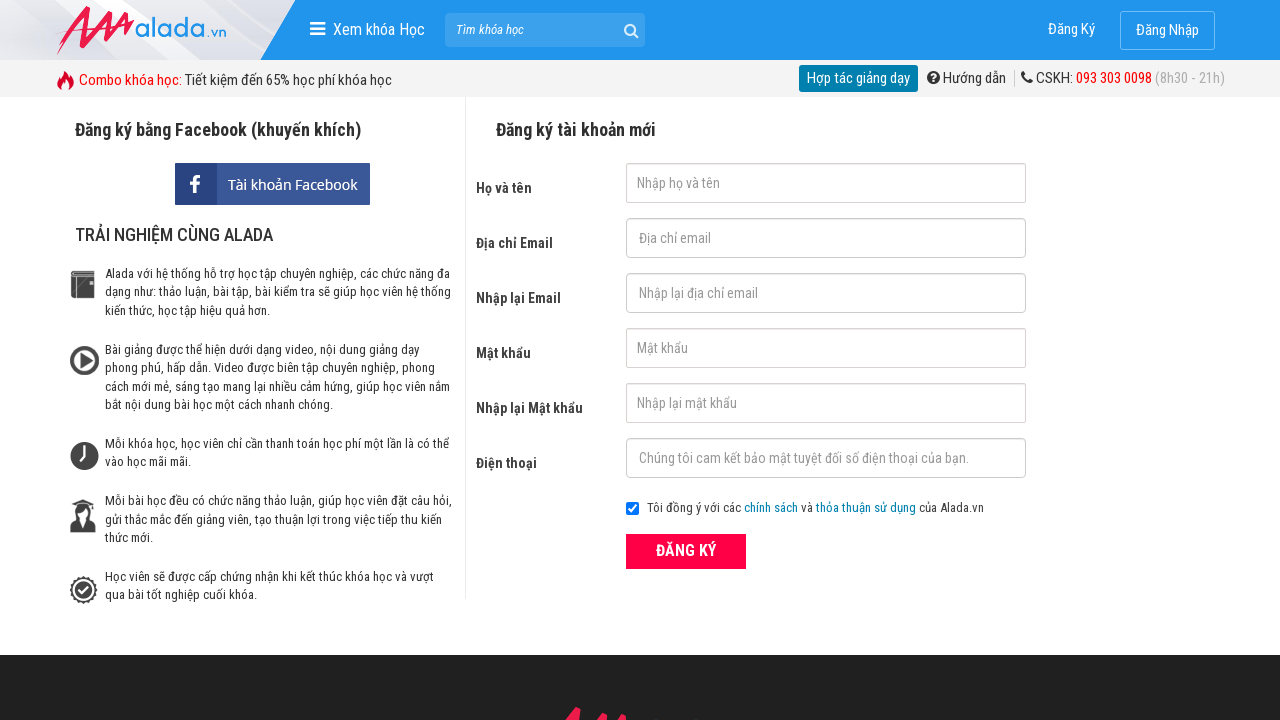

Filled first name field with 'Tran Ngoc Mo' on #txtFirstname
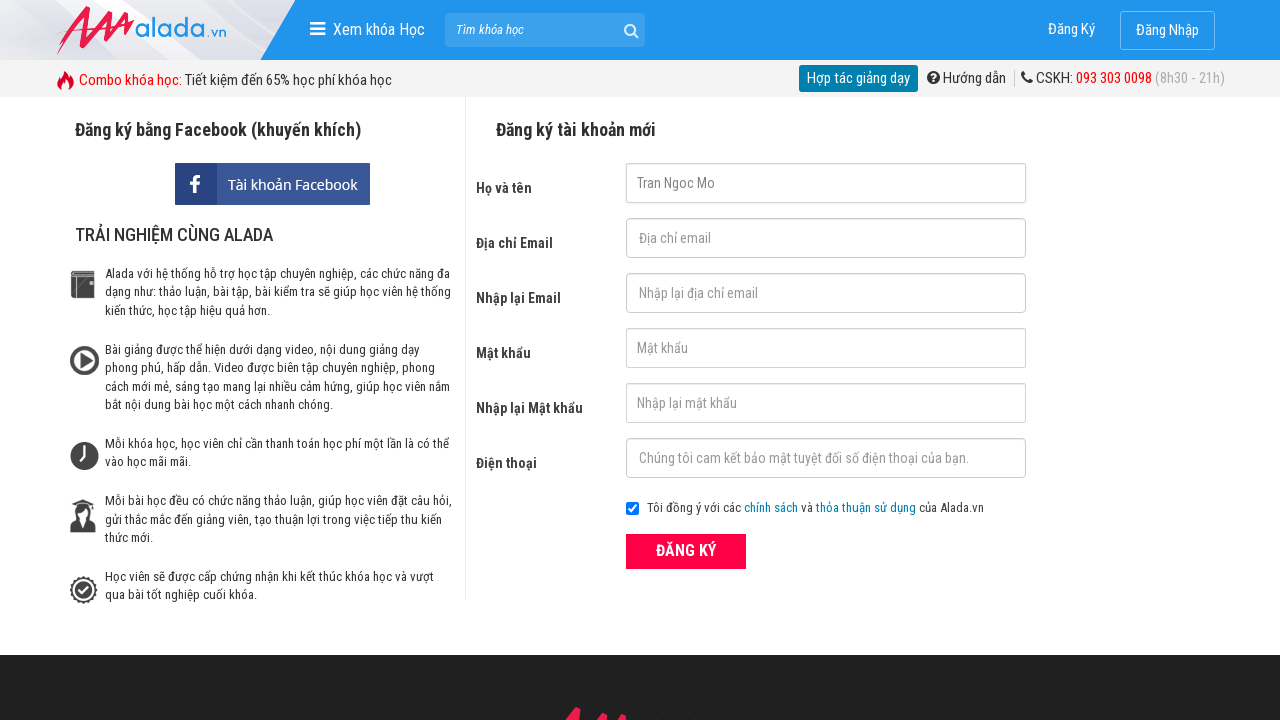

Filled email field with 'dream@gmail.com' on #txtEmail
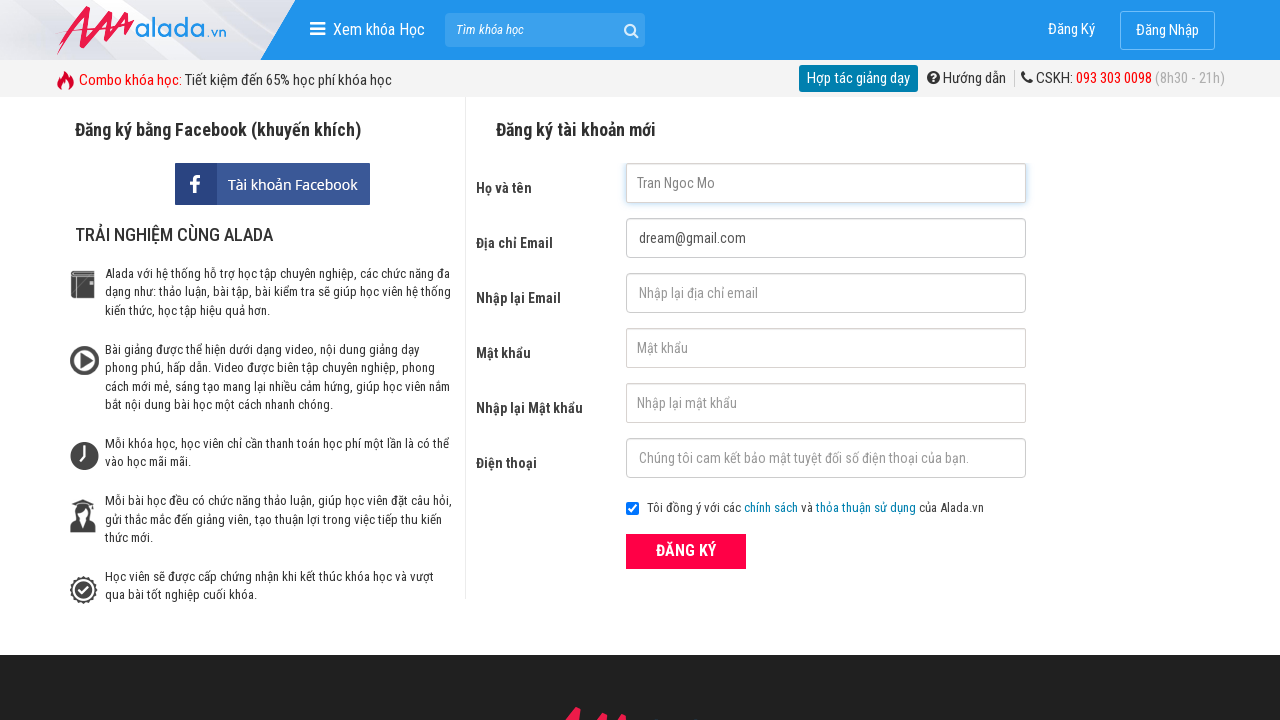

Filled confirm email field with 'dream@gmail.com' on #txtCEmail
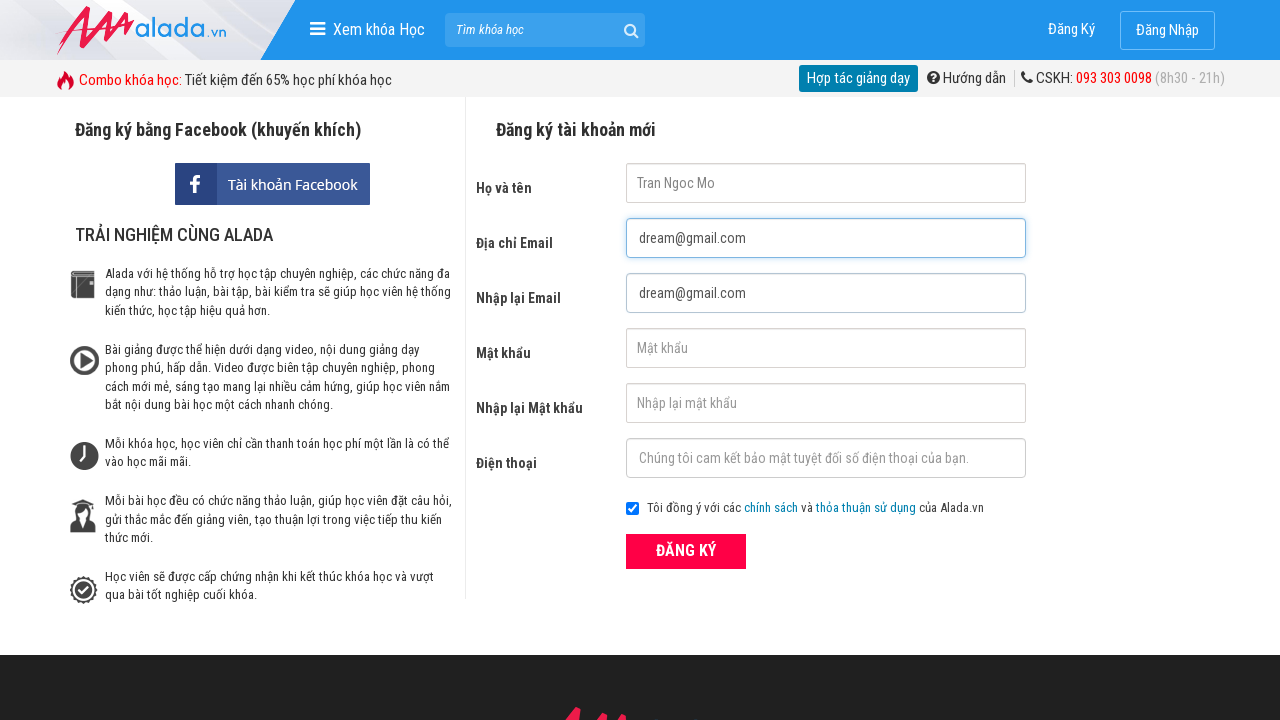

Filled password field with 'dre34' (5 characters, less than 6) on #txtPassword
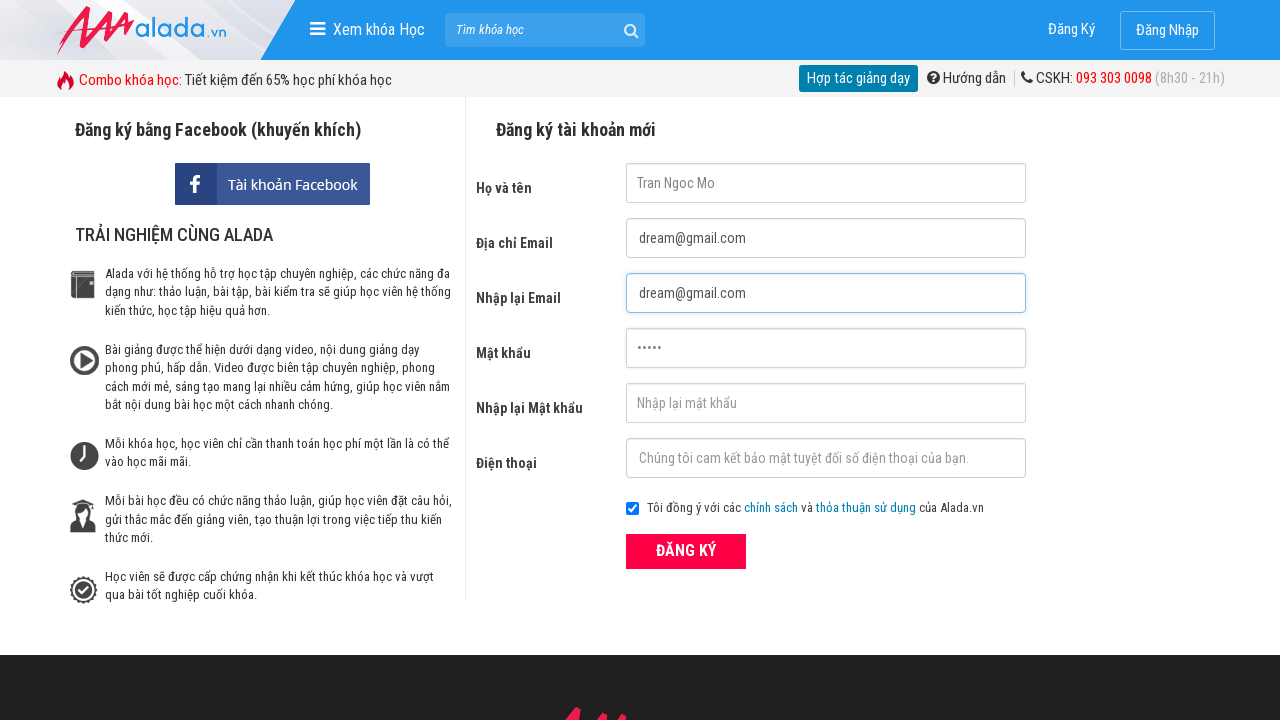

Filled confirm password field with 'dre34' (5 characters, less than 6) on #txtCPassword
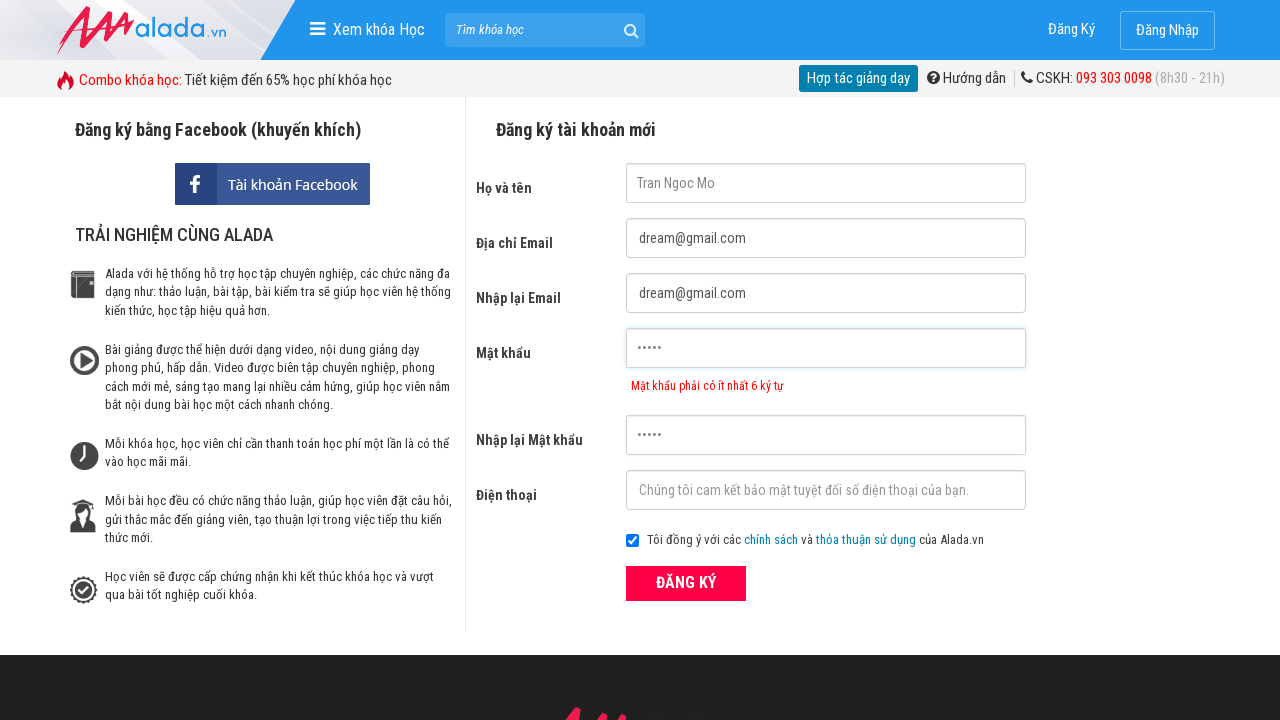

Filled phone field with '0943678098' on #txtPhone
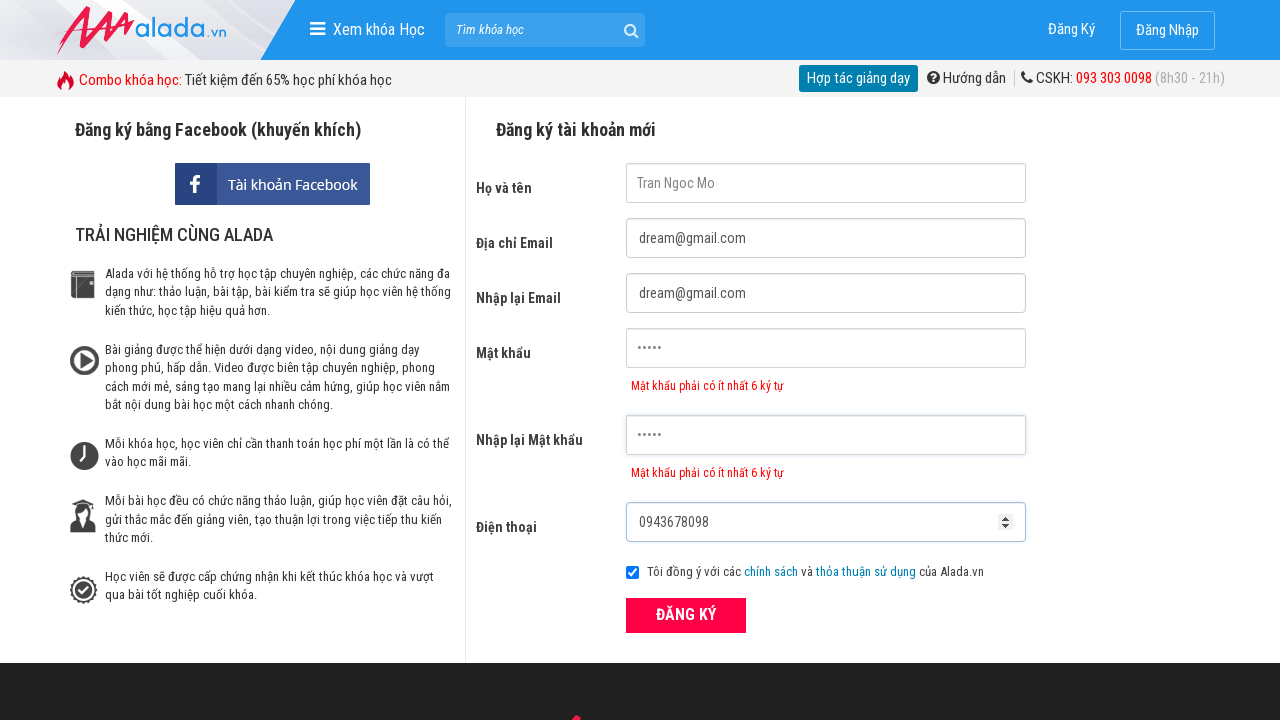

Clicked submit button to register at (686, 615) on button[type='submit']
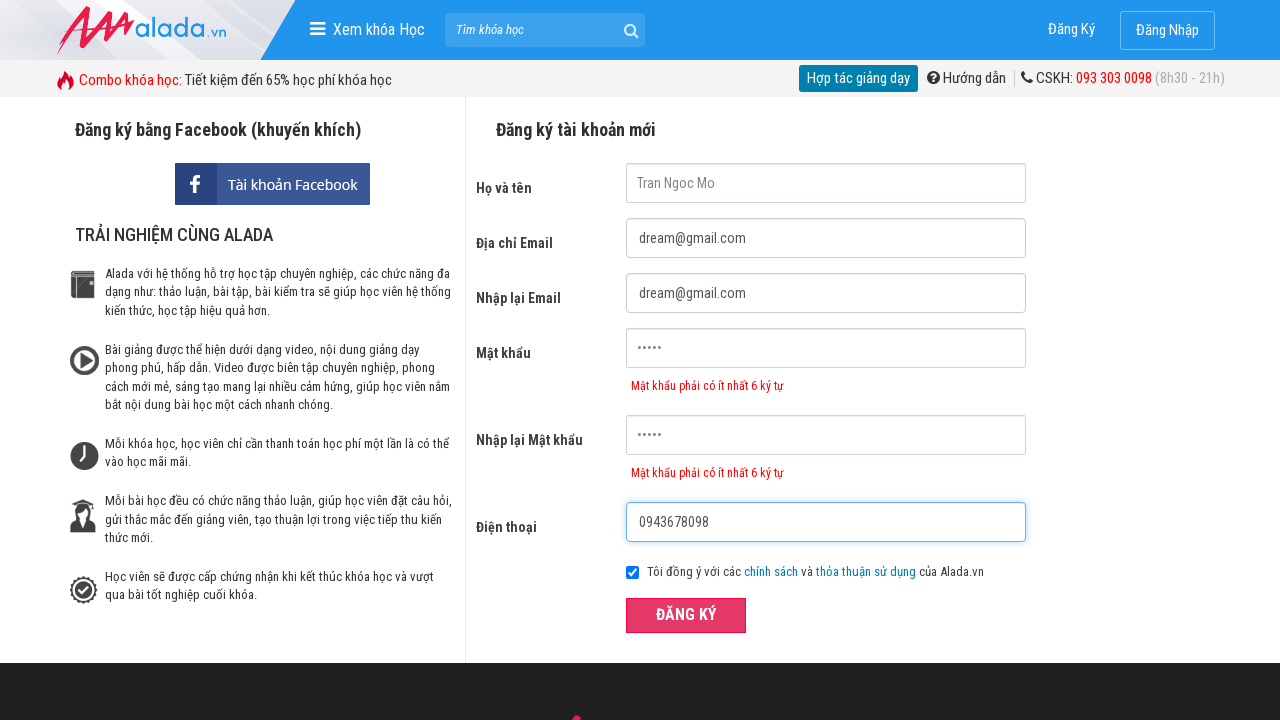

Password error message element appeared
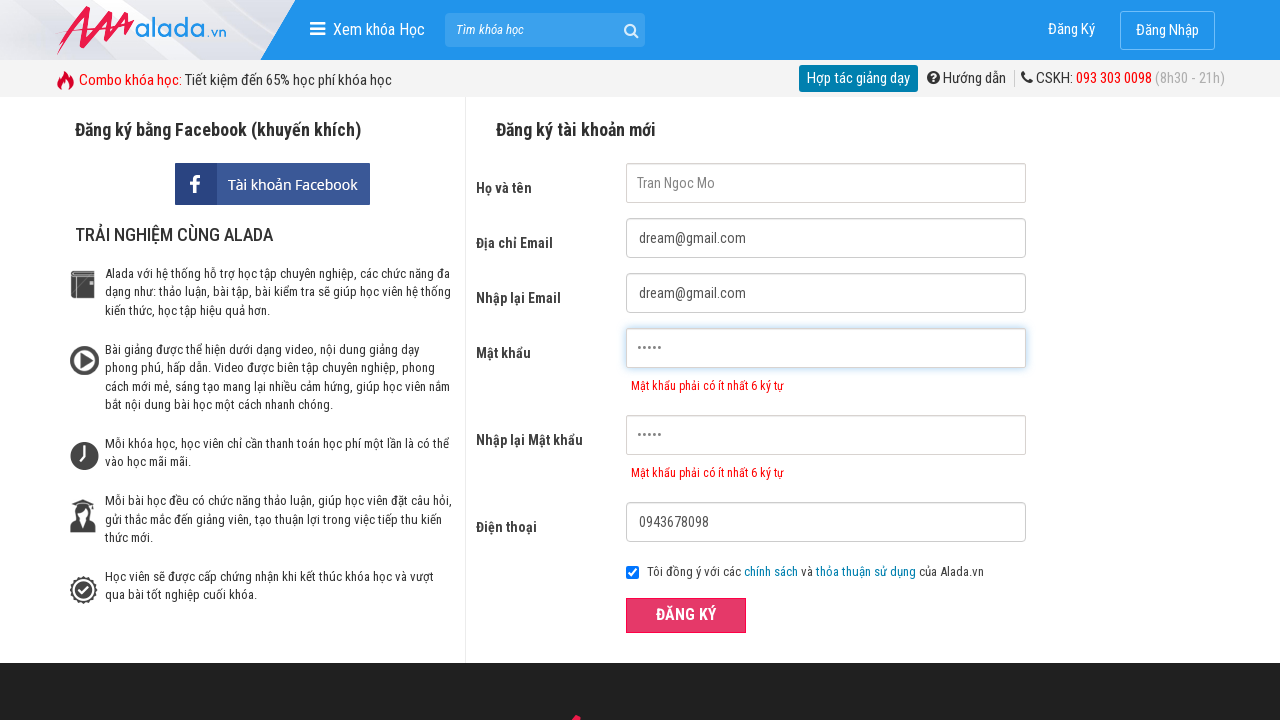

Verified password error message: 'Mật khẩu phải có ít nhất 6 ký tự'
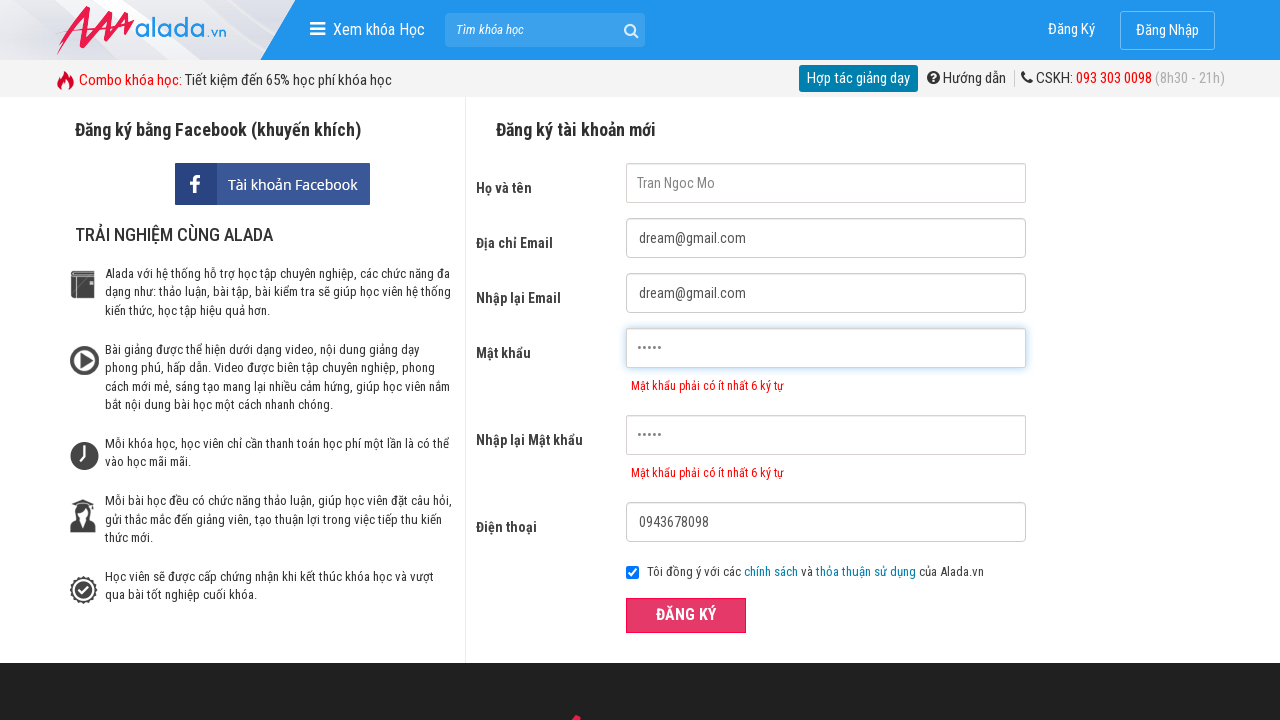

Verified confirm password error message: 'Mật khẩu phải có ít nhất 6 ký tự'
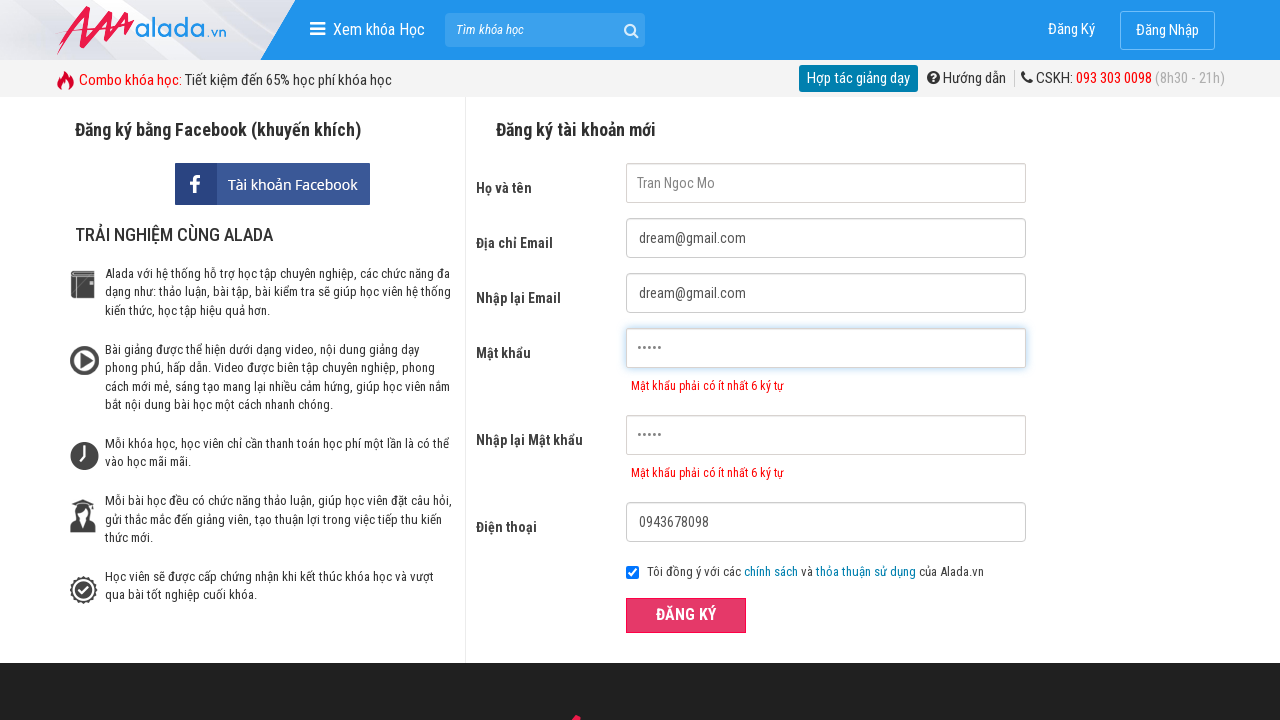

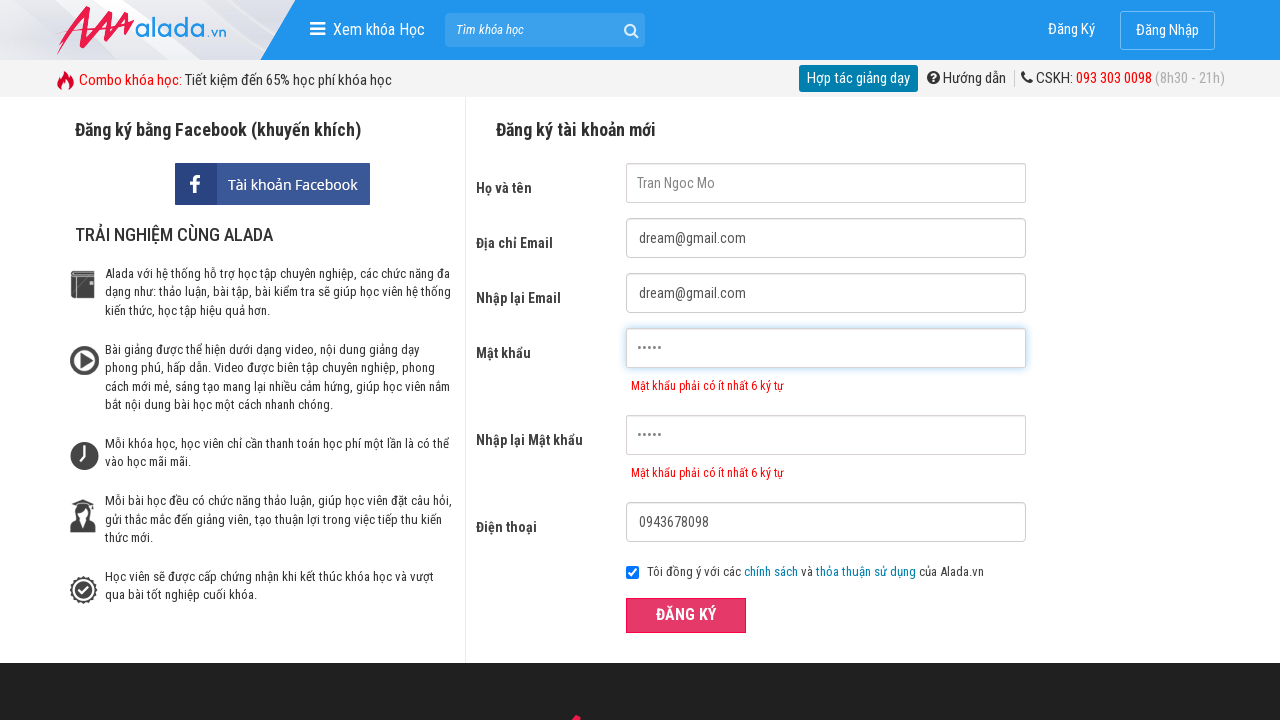